Tests sorting the Email column in ascending order by clicking the column header and verifying the text values are sorted alphabetically.

Starting URL: http://the-internet.herokuapp.com/tables

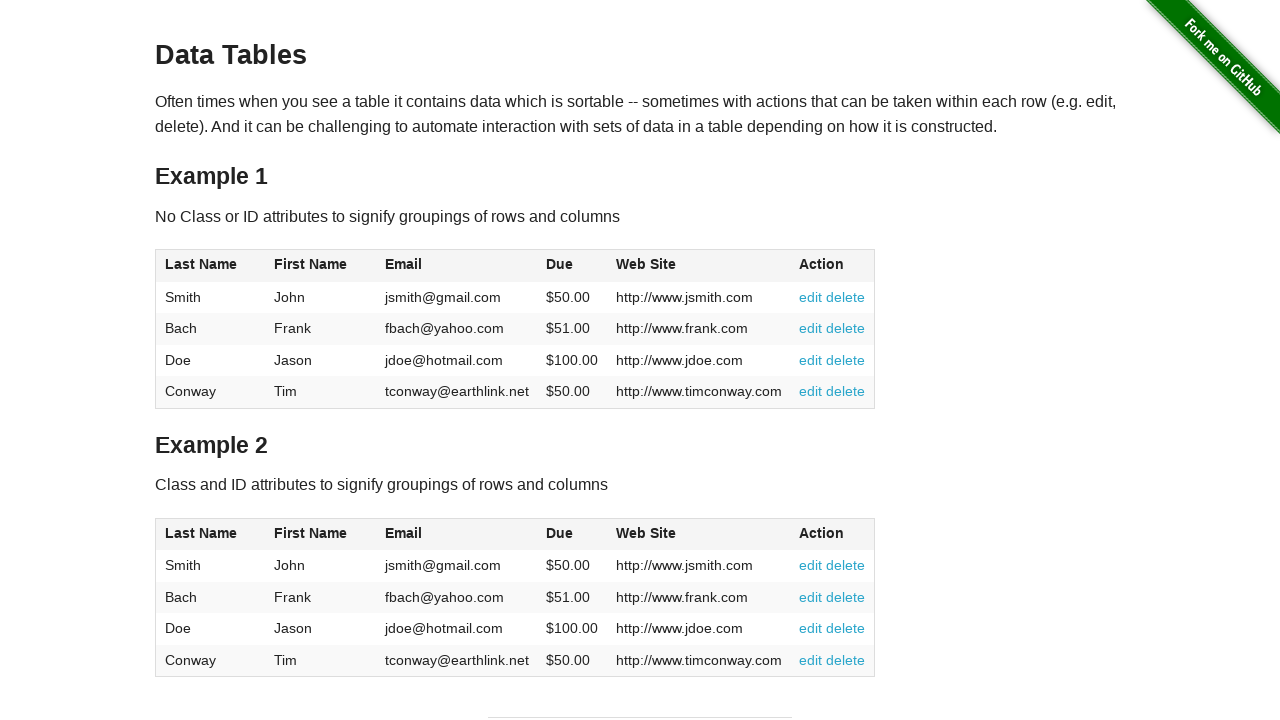

Clicked Email column header to sort in ascending order at (457, 266) on #table1 thead tr th:nth-of-type(3)
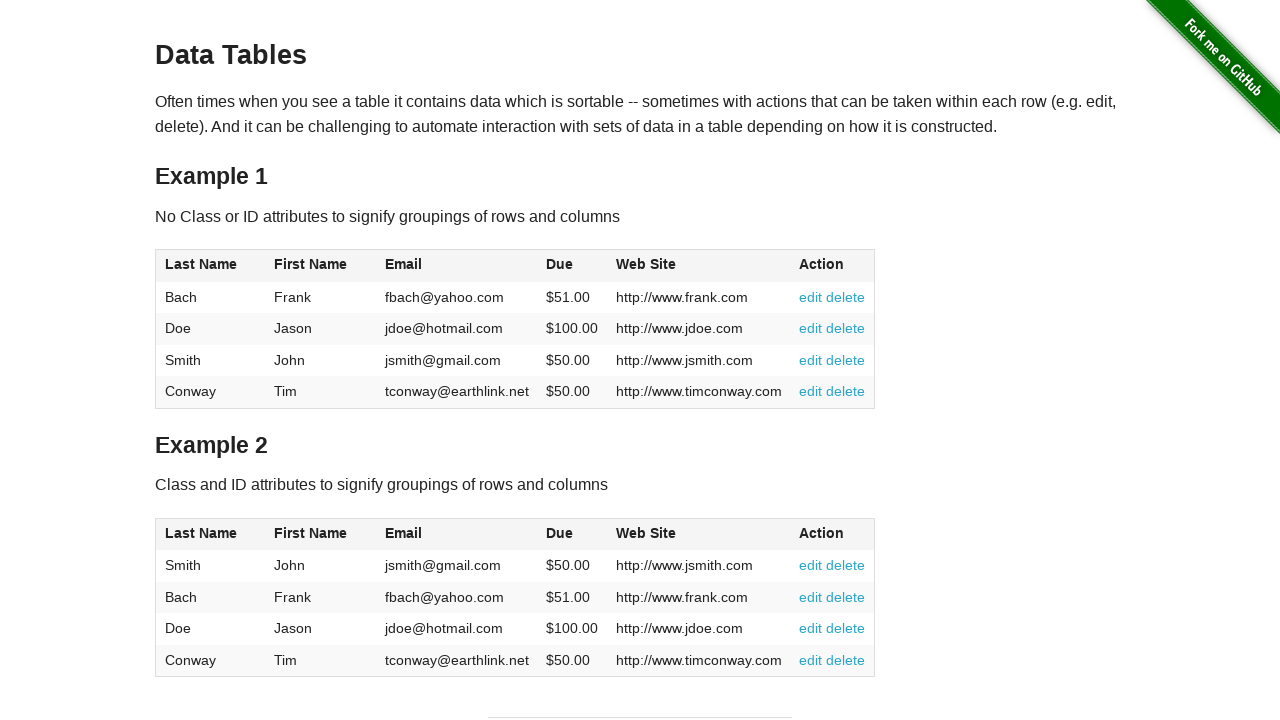

Table data loaded after sorting
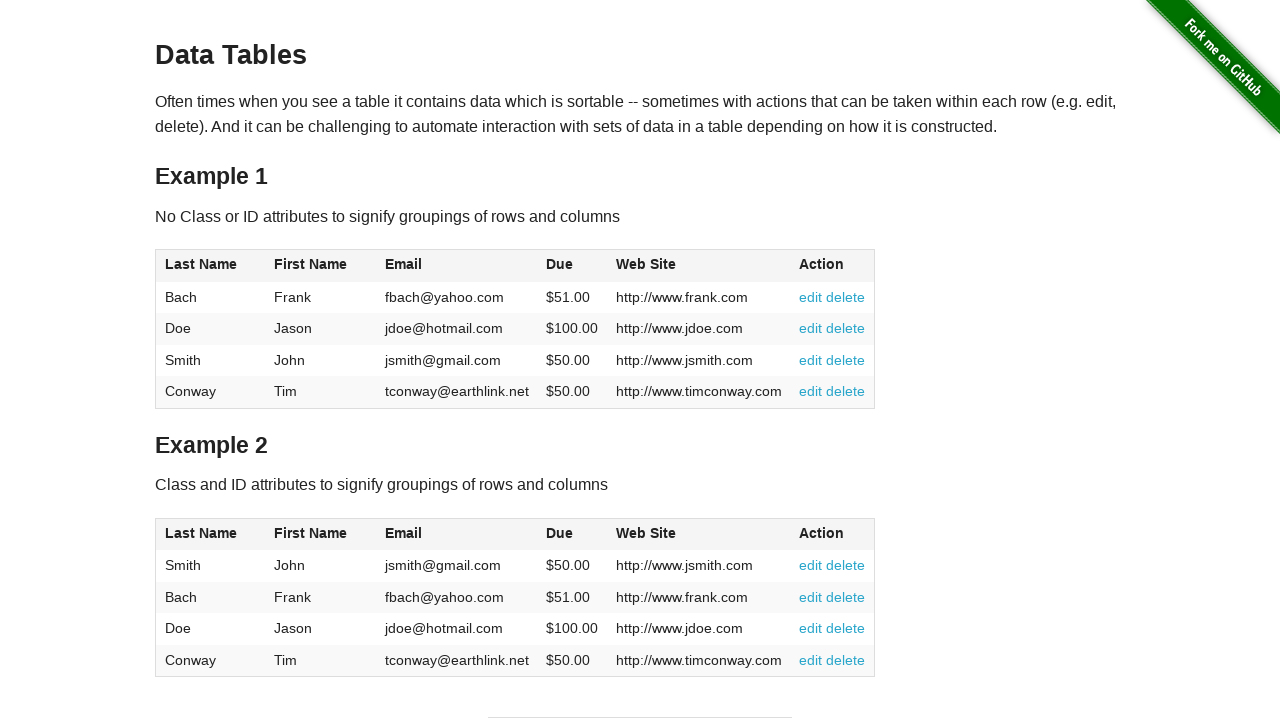

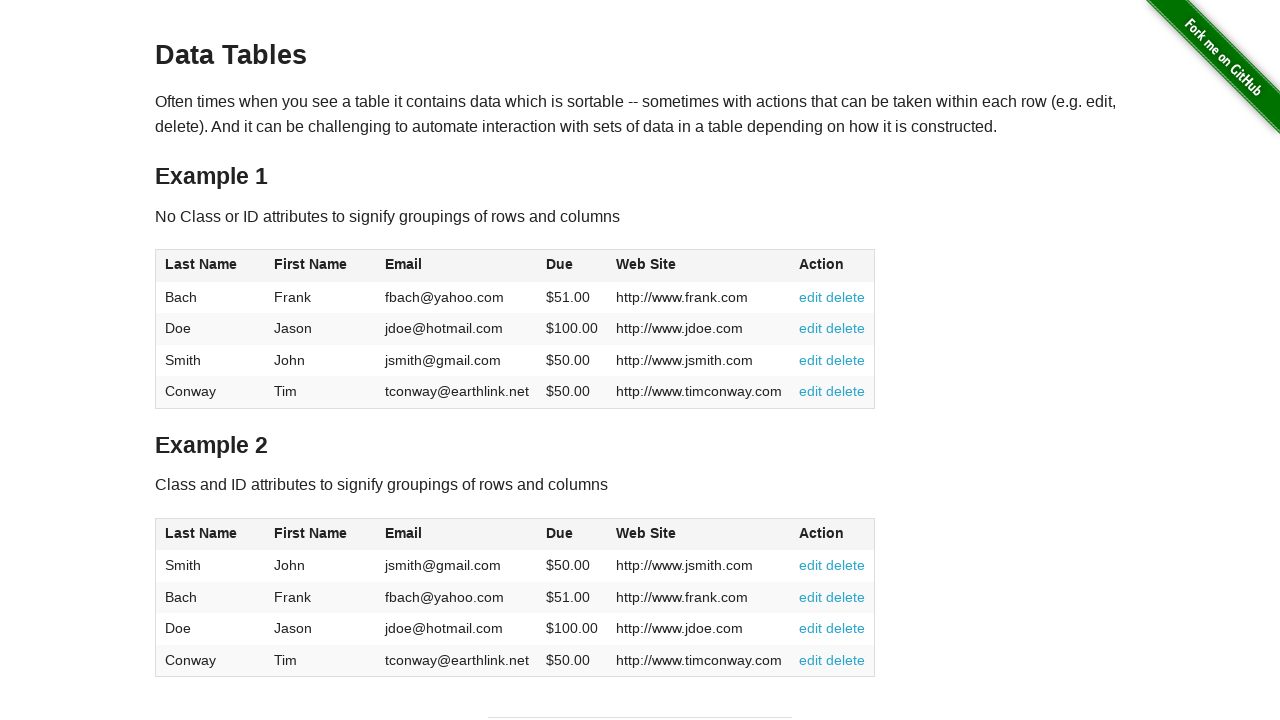